Tests JavaScript alert handling by interacting with different types of alerts (simple alert, confirm dialog, and prompt dialog) on a demo page

Starting URL: https://the-internet.herokuapp.com/javascript_alerts

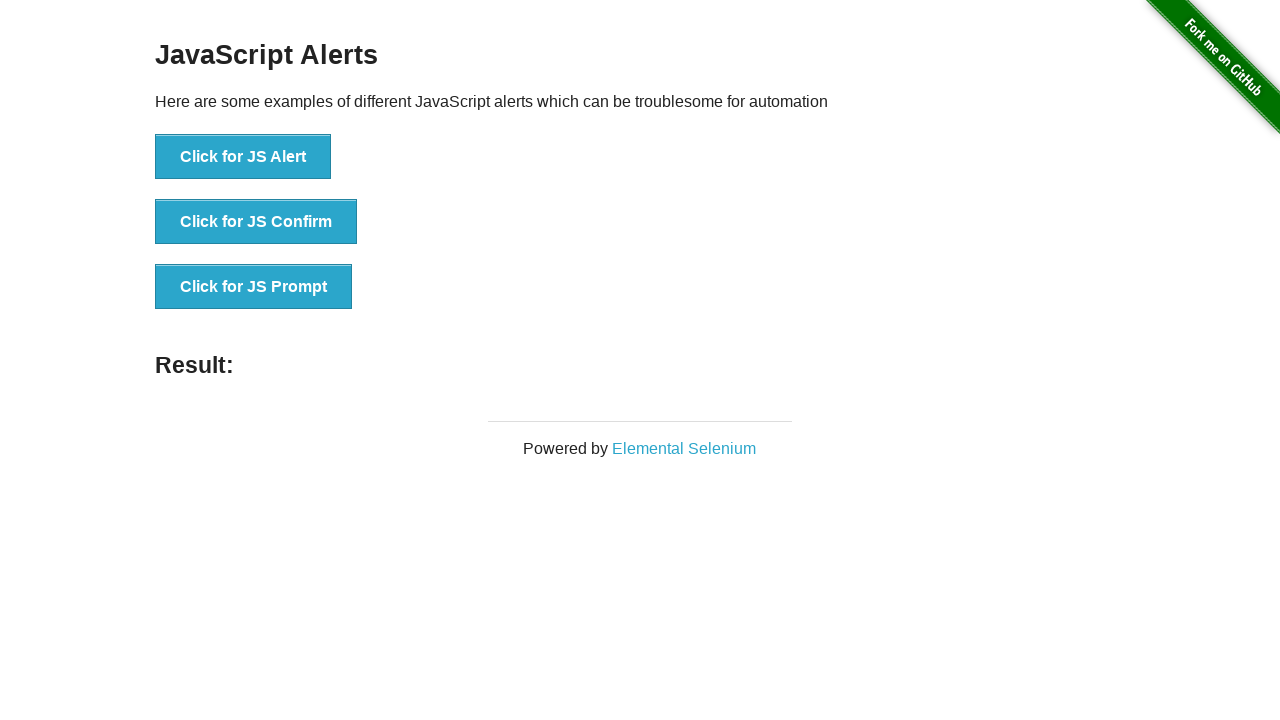

Clicked button to trigger simple JavaScript alert at (243, 157) on xpath=//button[text()='Click for JS Alert']
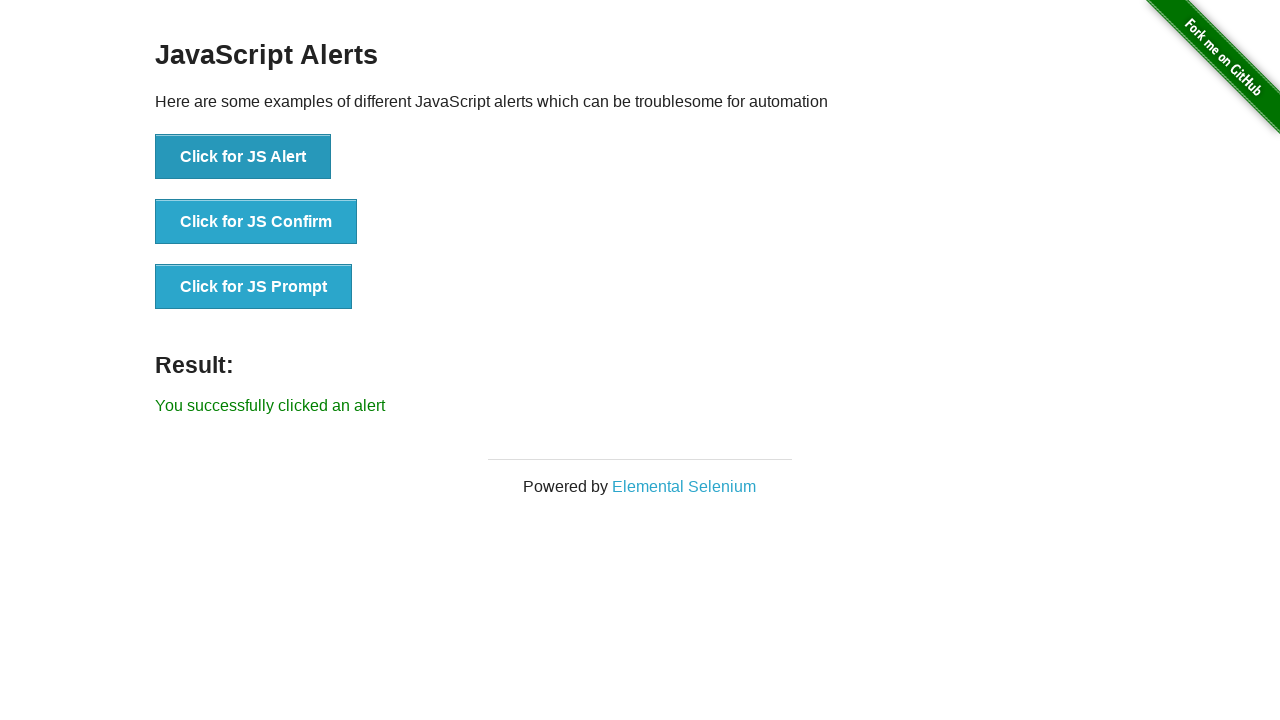

Set up dialog handler to accept alerts
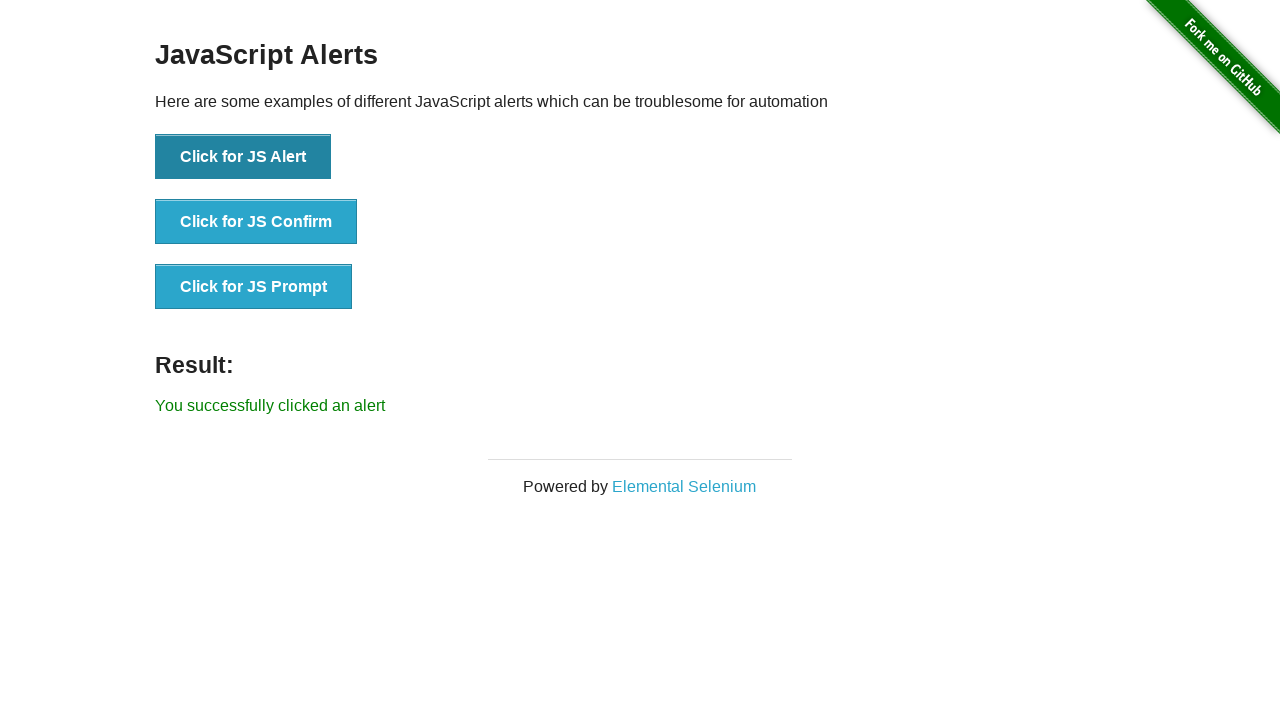

Clicked button to trigger JavaScript confirm dialog at (256, 222) on xpath=//button[text()='Click for JS Confirm']
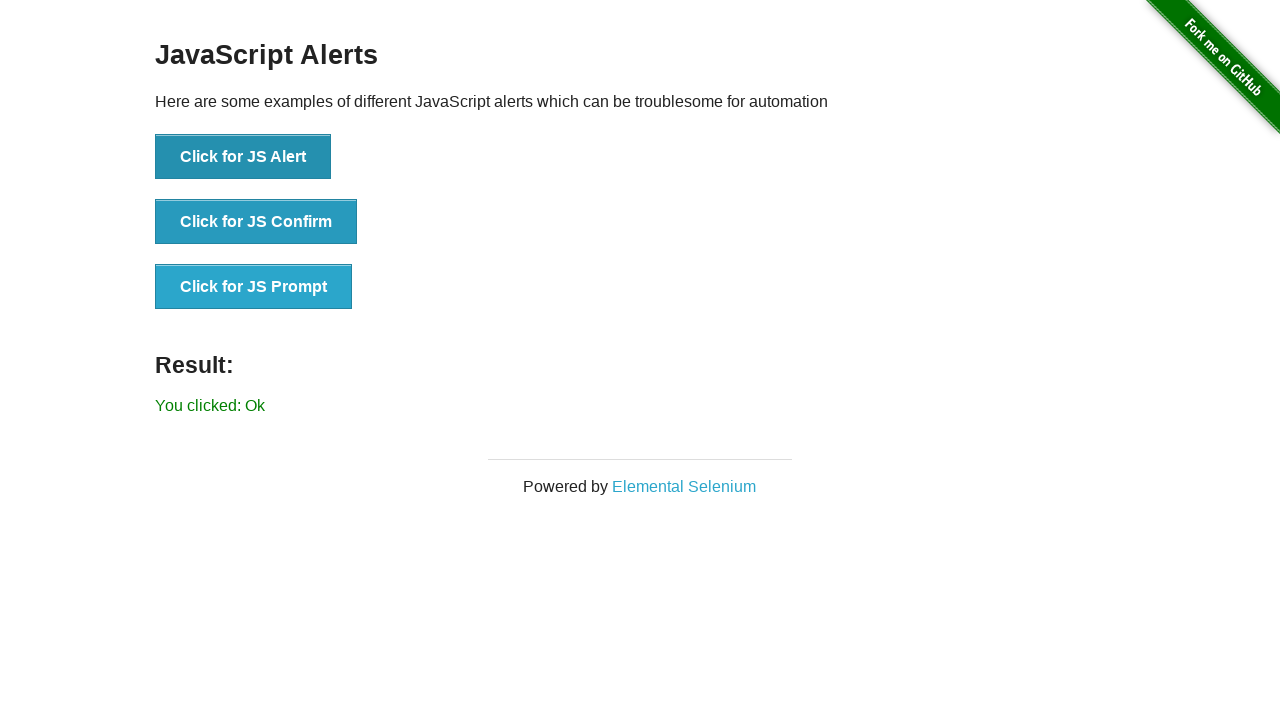

Confirmed the JavaScript confirm dialog
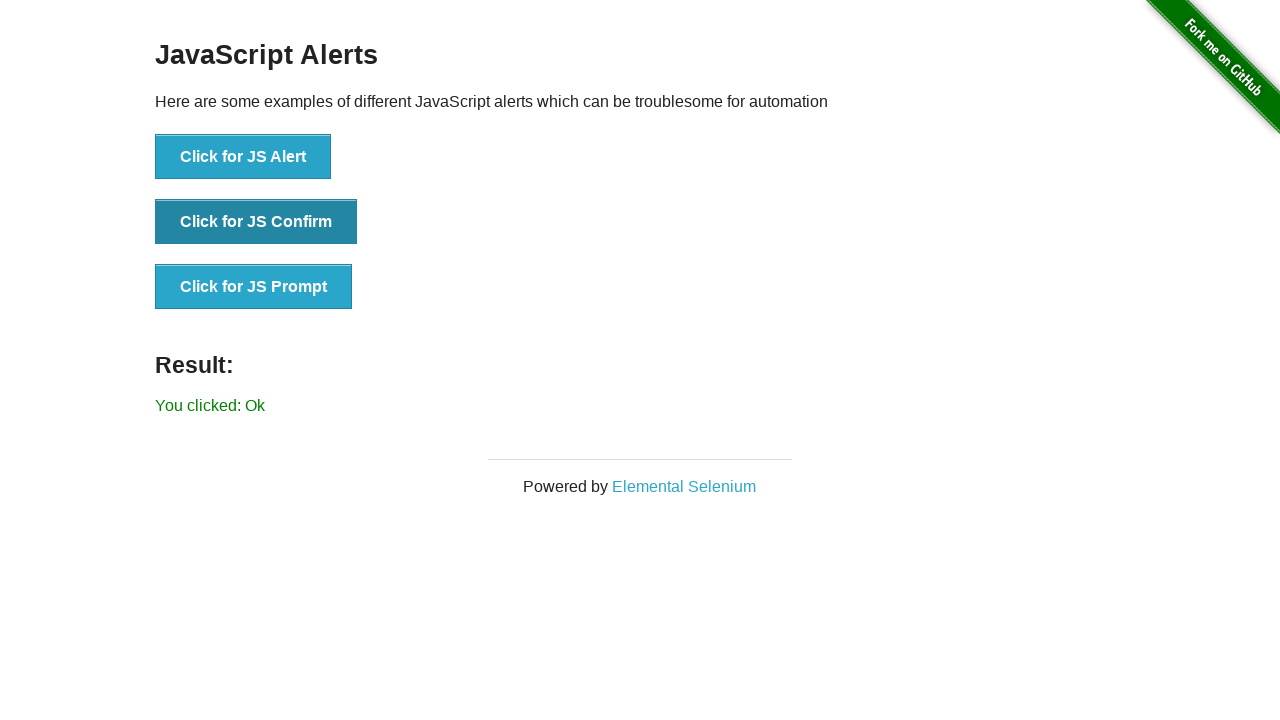

Clicked button to trigger JavaScript prompt dialog at (254, 287) on xpath=//button[text()='Click for JS Prompt']
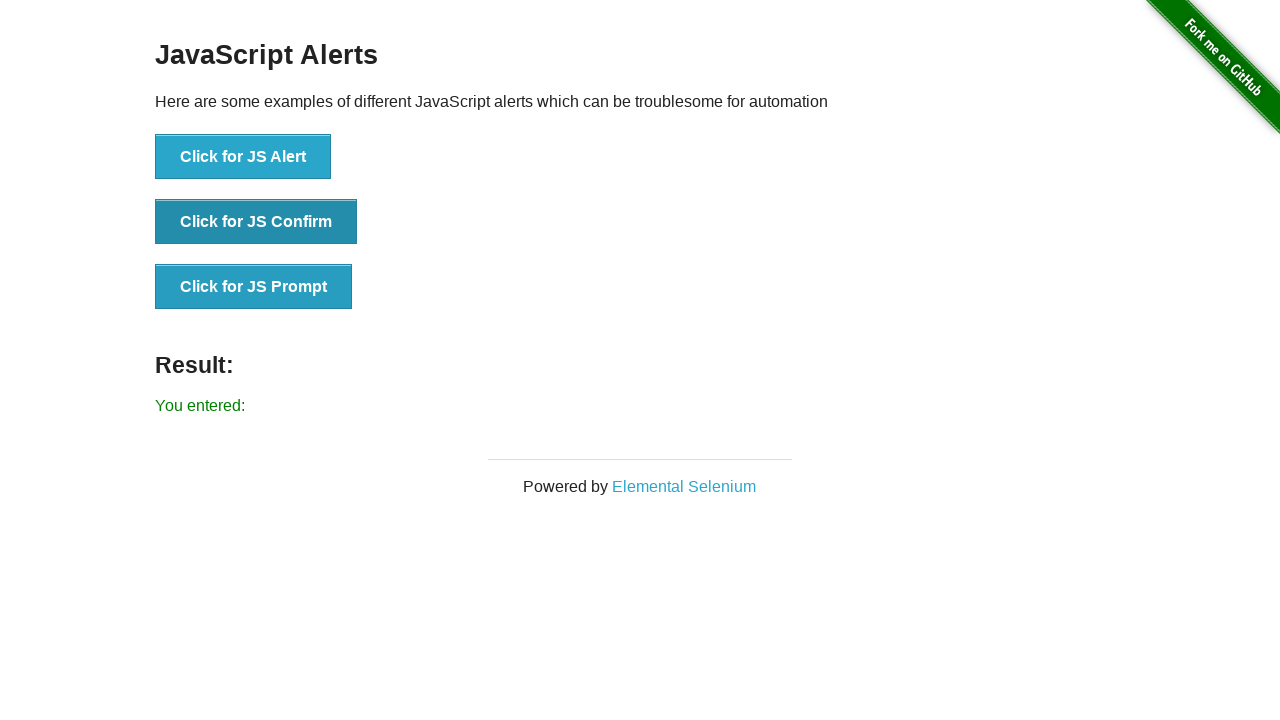

Set up prompt dialog handler to enter 'Sanjana' and accept
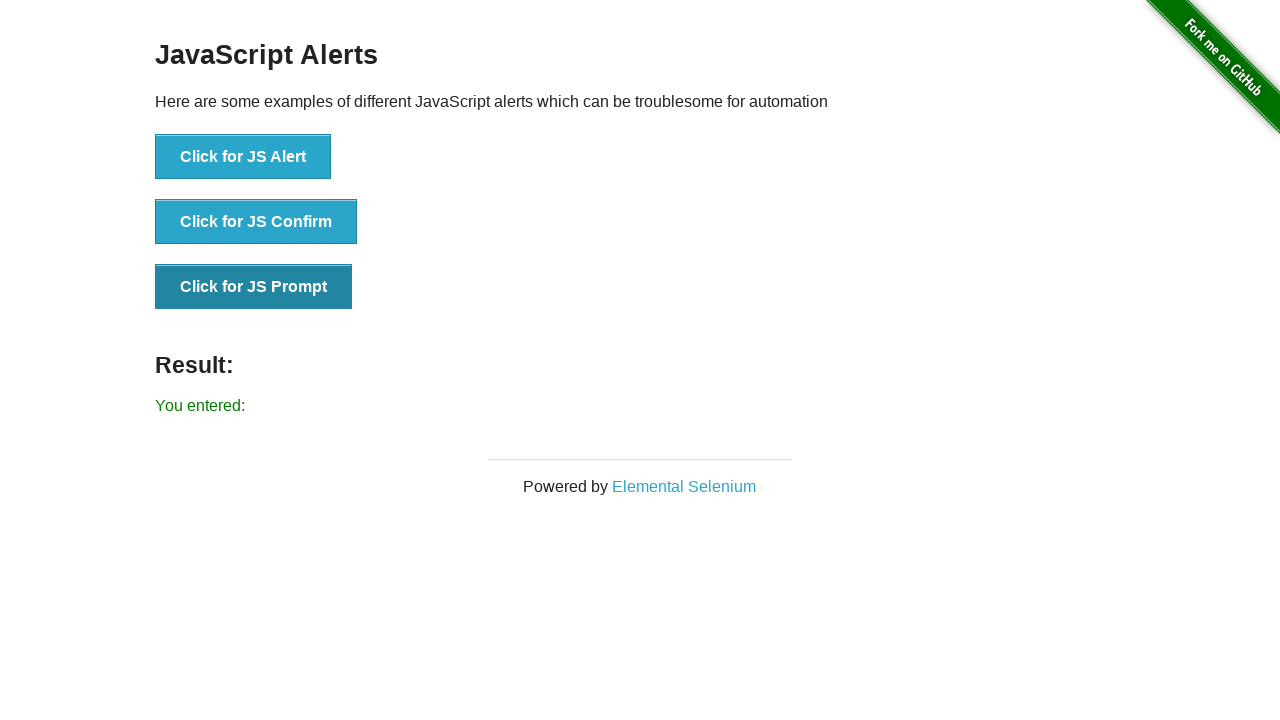

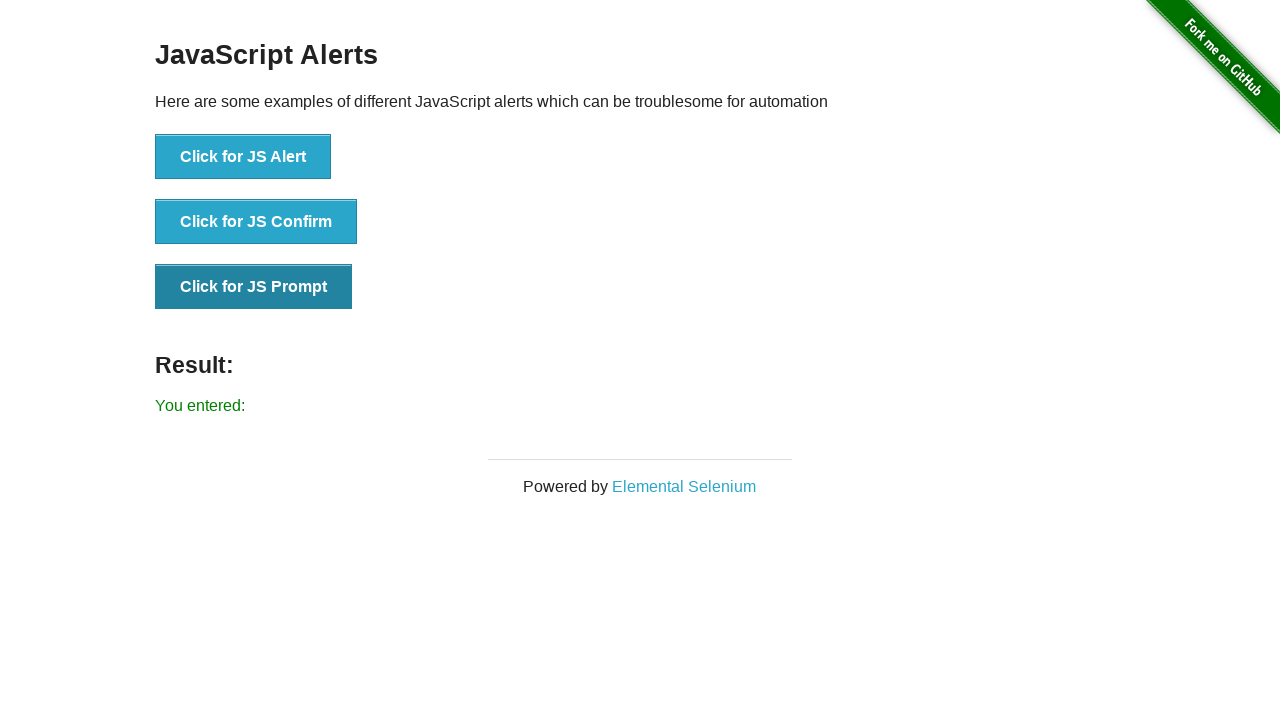